Tests navigation to Lichess website and clicking on the Puzzles section to access chess puzzles

Starting URL: https://lichess.org

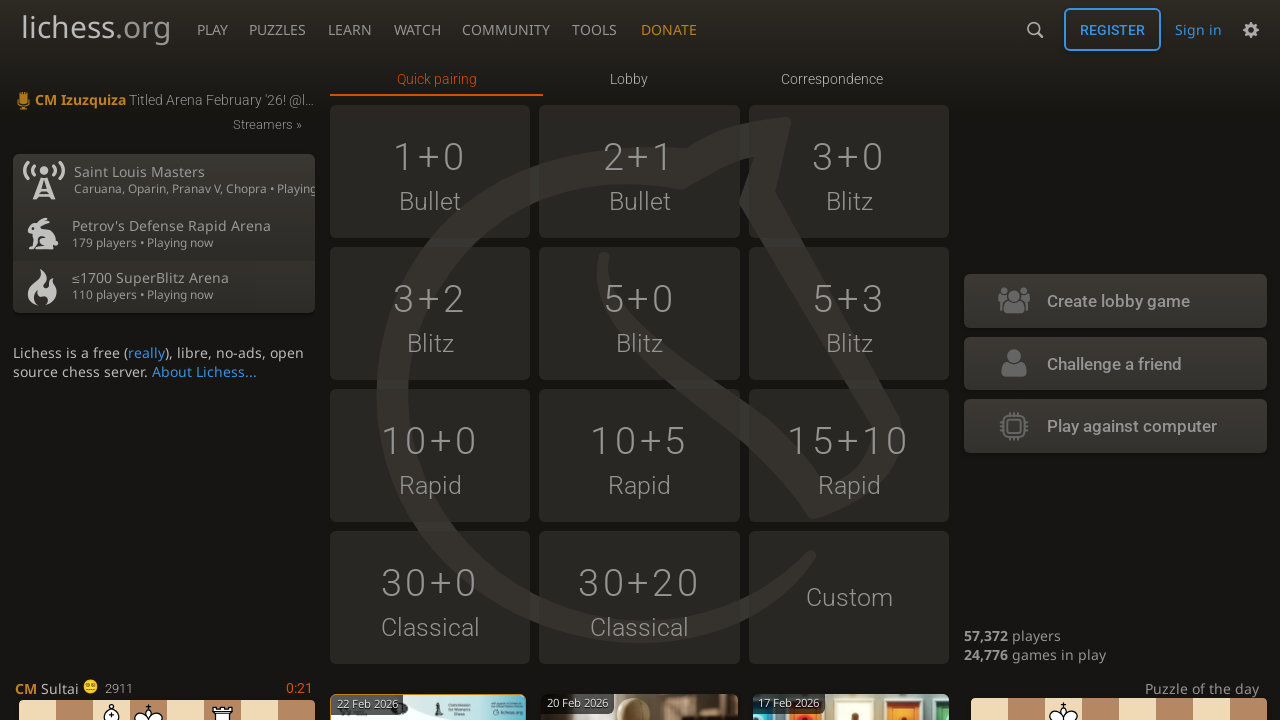

Waited for Puzzles navigation link to load
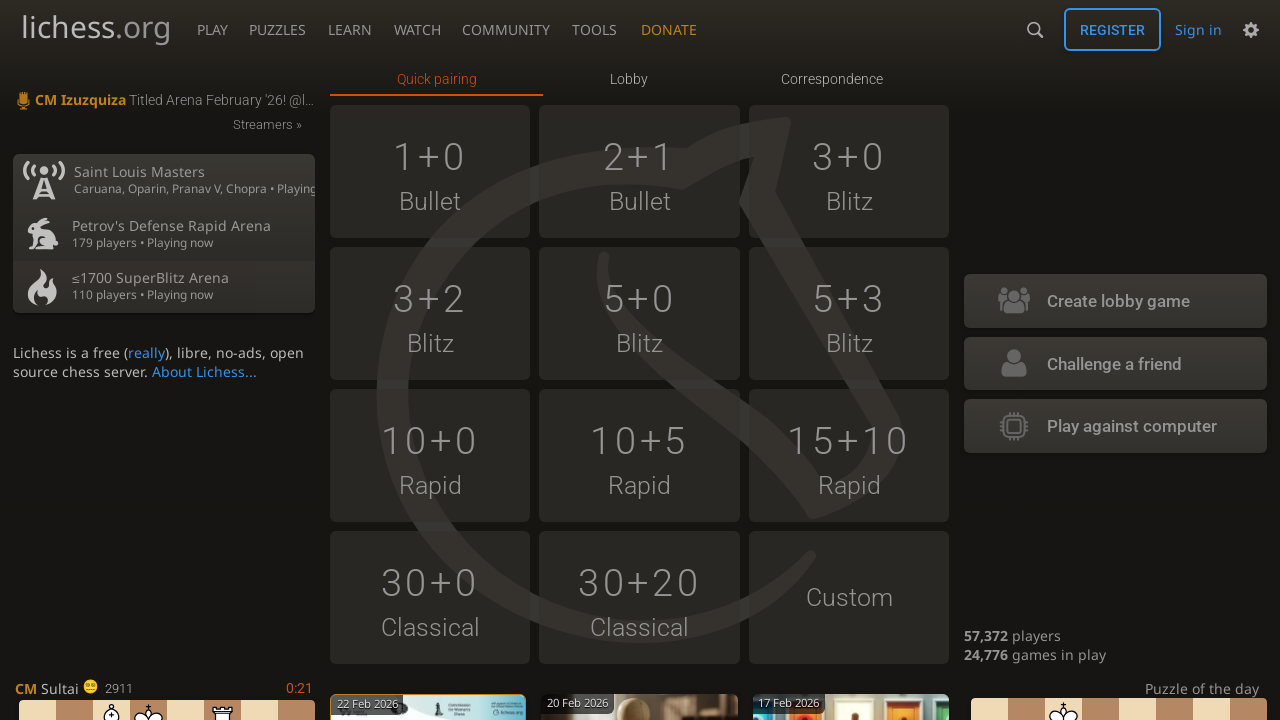

Clicked on Puzzles navigation link at (277, 26) on a[href='/training']
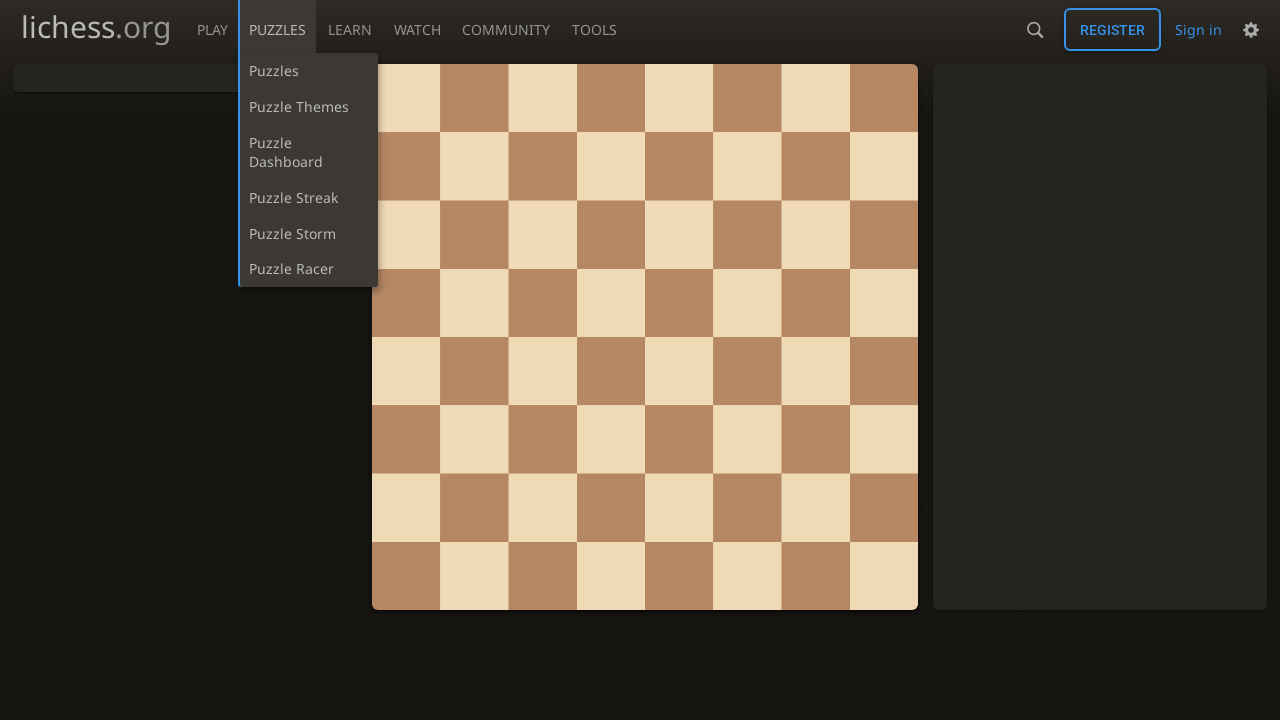

Waited for puzzles page to load and puzzle elements to appear
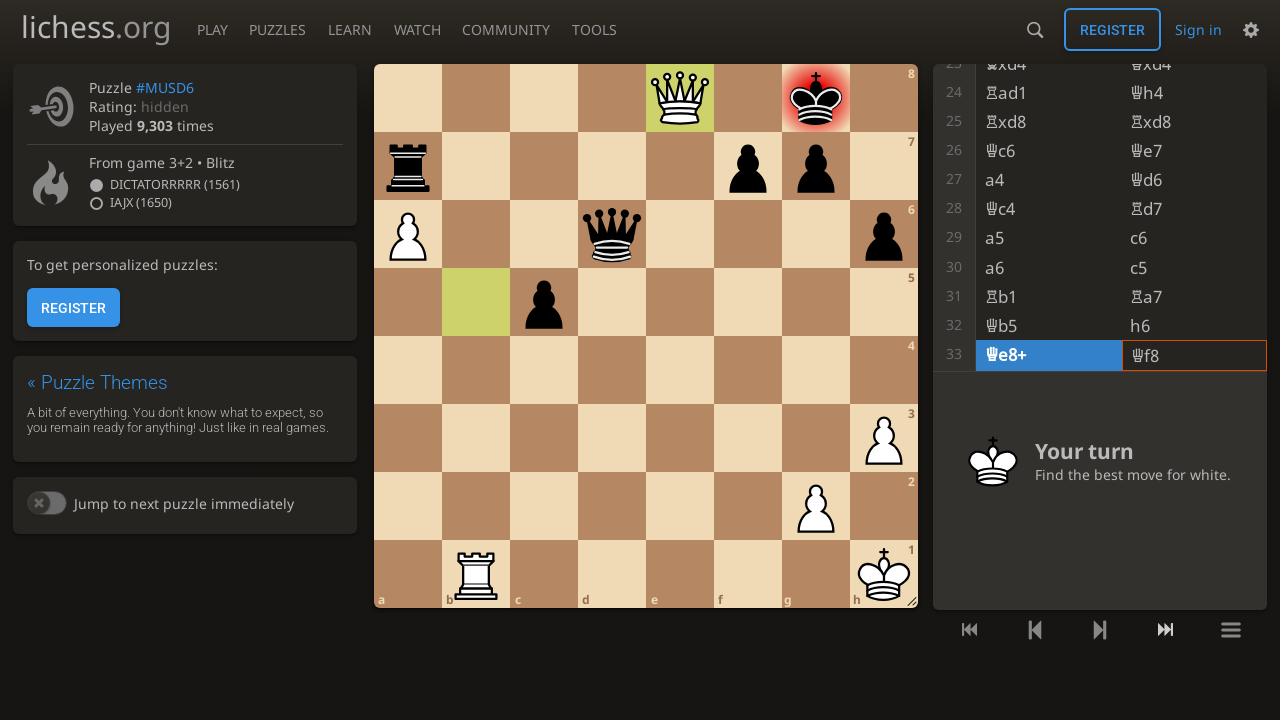

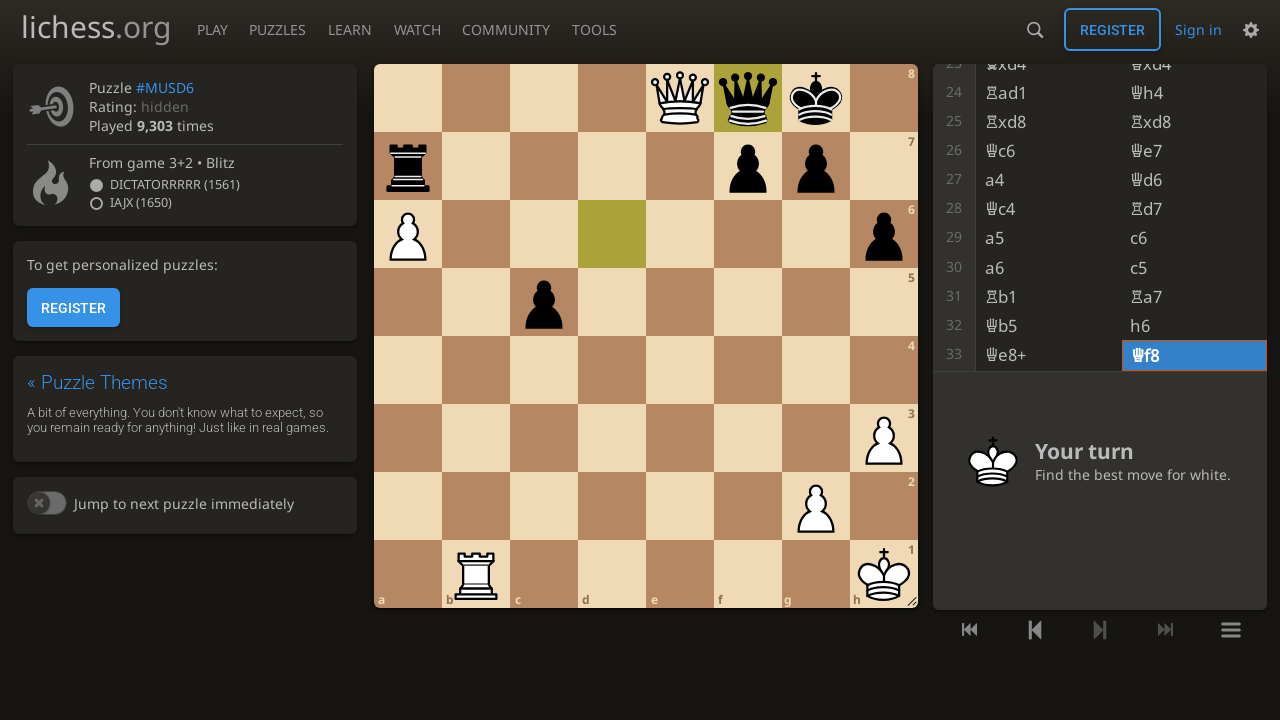